Tests context menu functionality by right-clicking on a button, selecting the "edit" option from the context menu, and verifying the alert message that appears

Starting URL: https://swisnl.github.io/jQuery-contextMenu/demo/accesskeys.html

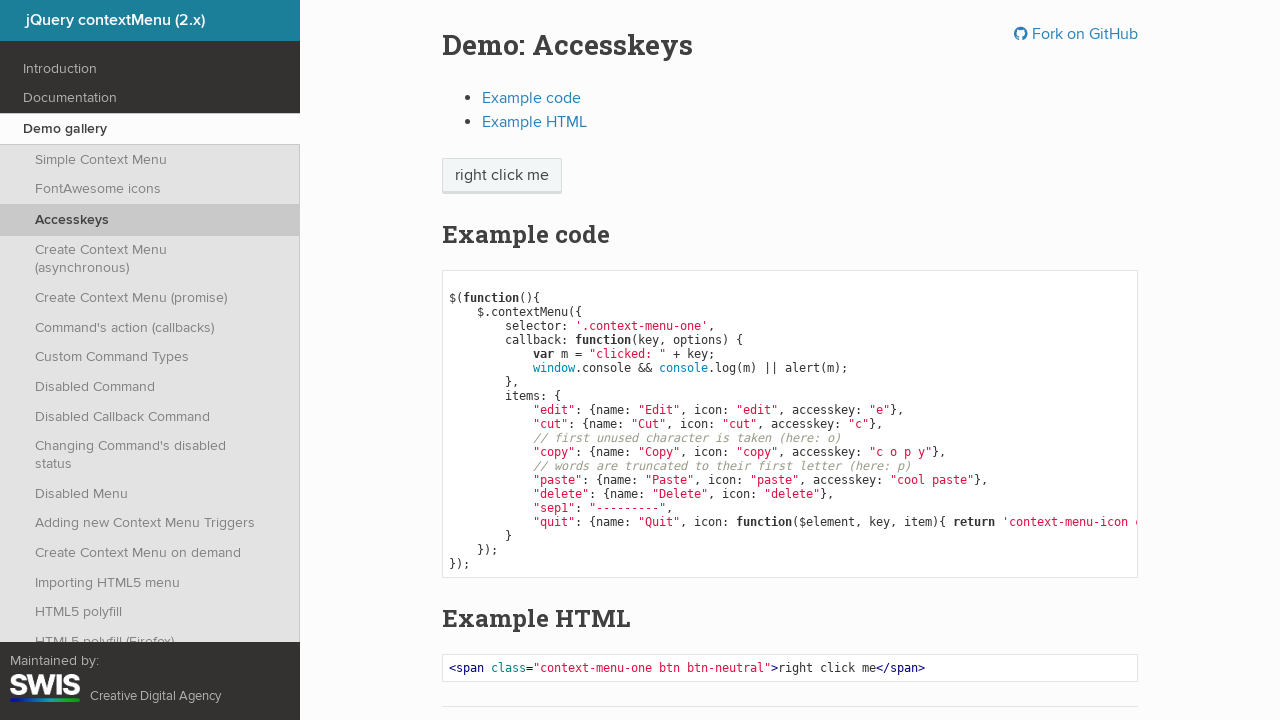

Right-clicked on 'Click me' button to open context menu at (502, 176) on span.context-menu-one.btn.btn-neutral
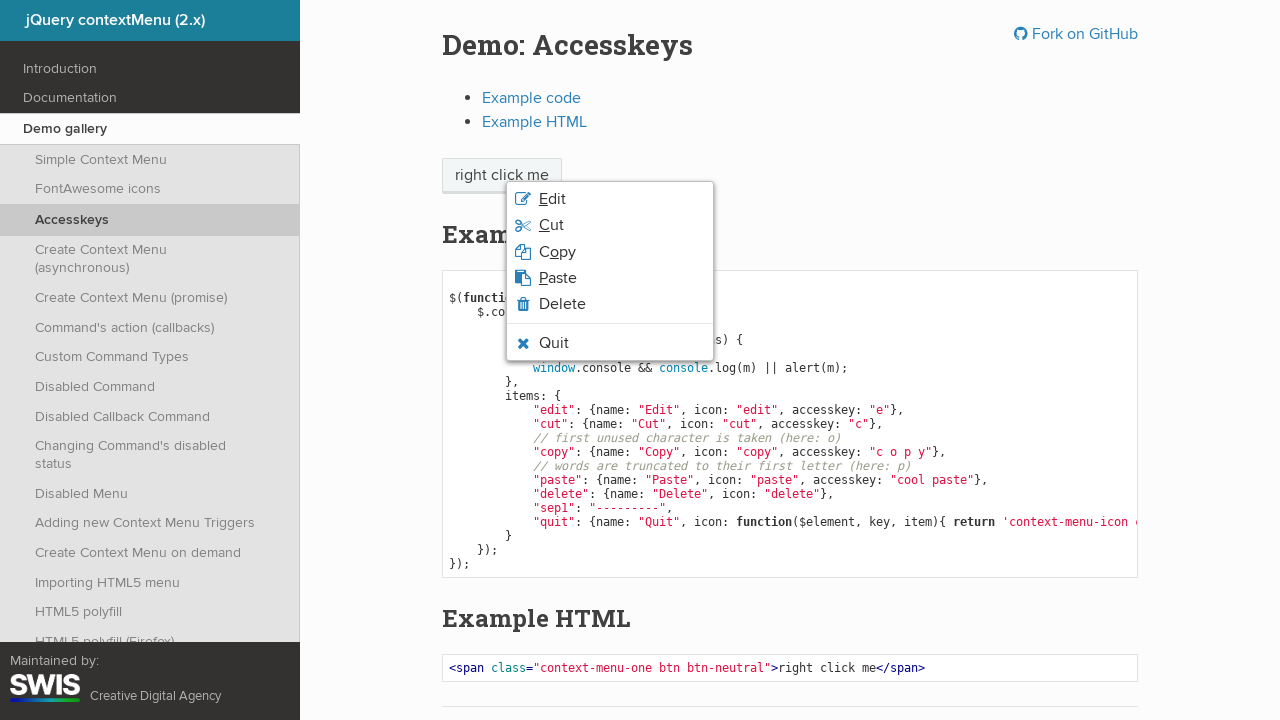

Context menu appeared with 'Edit' option visible
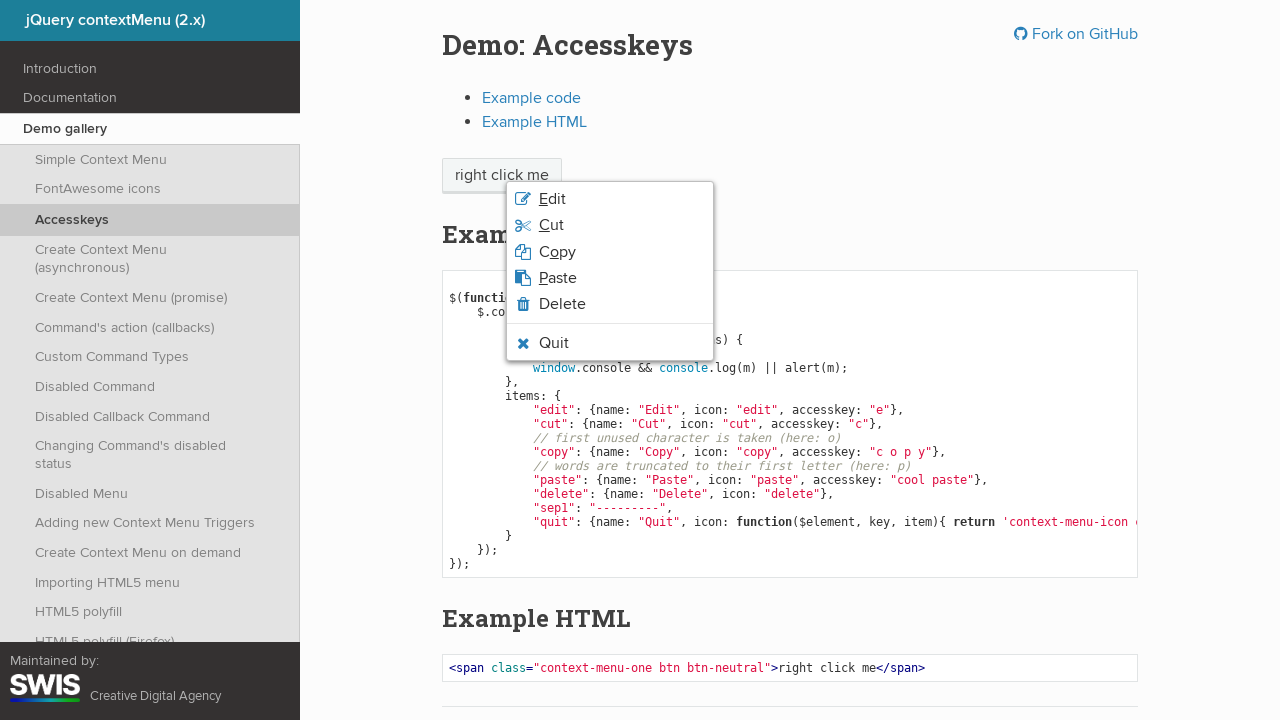

Clicked on 'Edit' option from context menu at (610, 199) on li.context-menu-item.context-menu-icon.context-menu-icon-edit
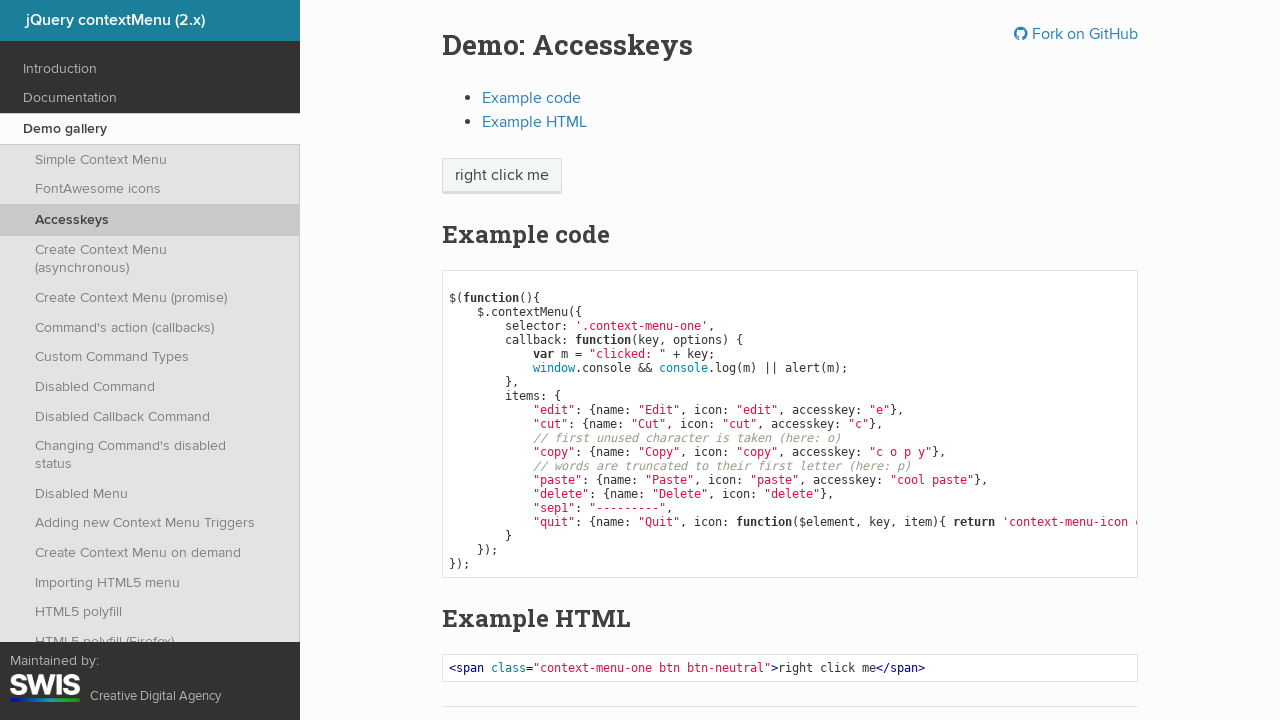

Set up dialog handler to dismiss alerts
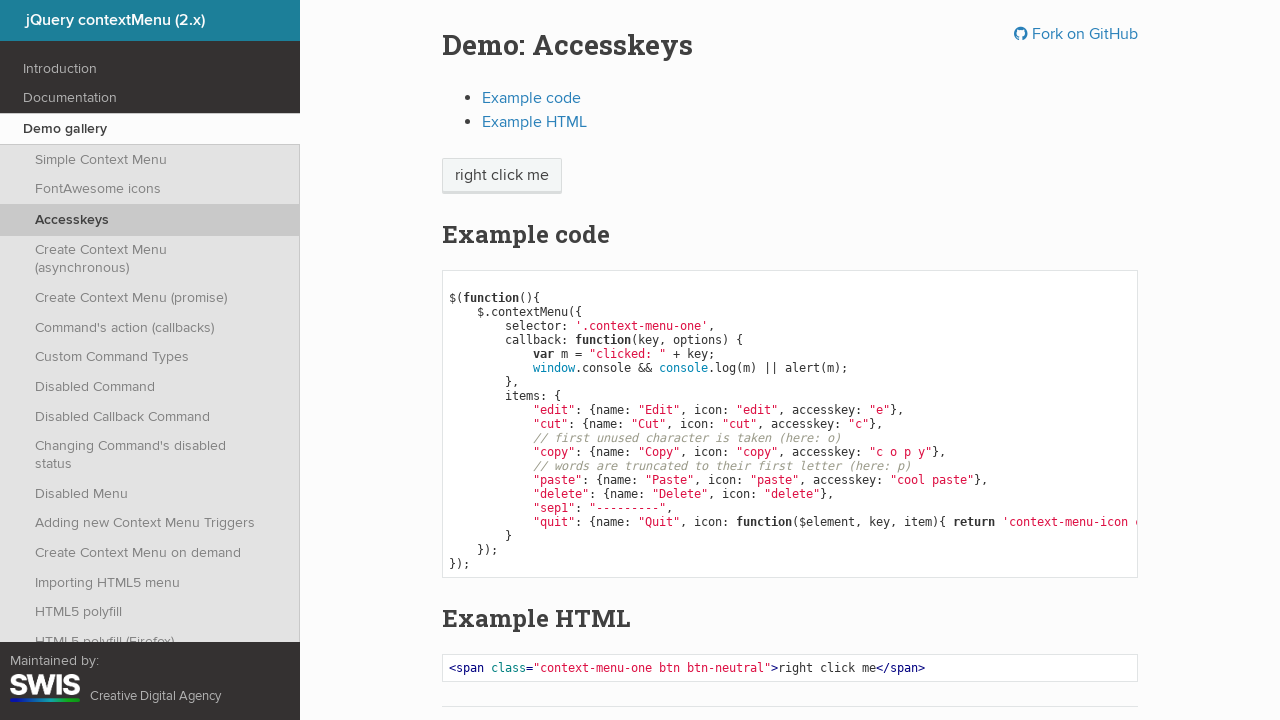

Right-clicked on 'Click me' button again to verify alert handling at (502, 176) on span.context-menu-one.btn.btn-neutral
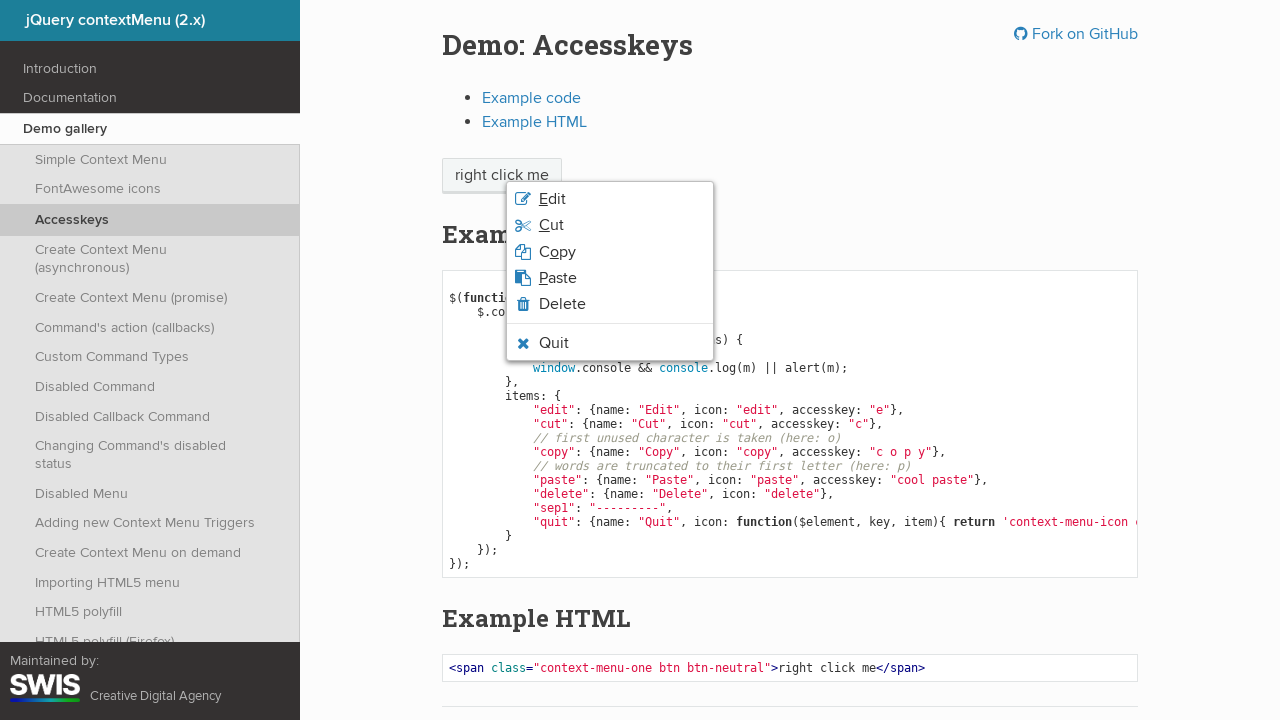

Context menu appeared again with 'Edit' option visible
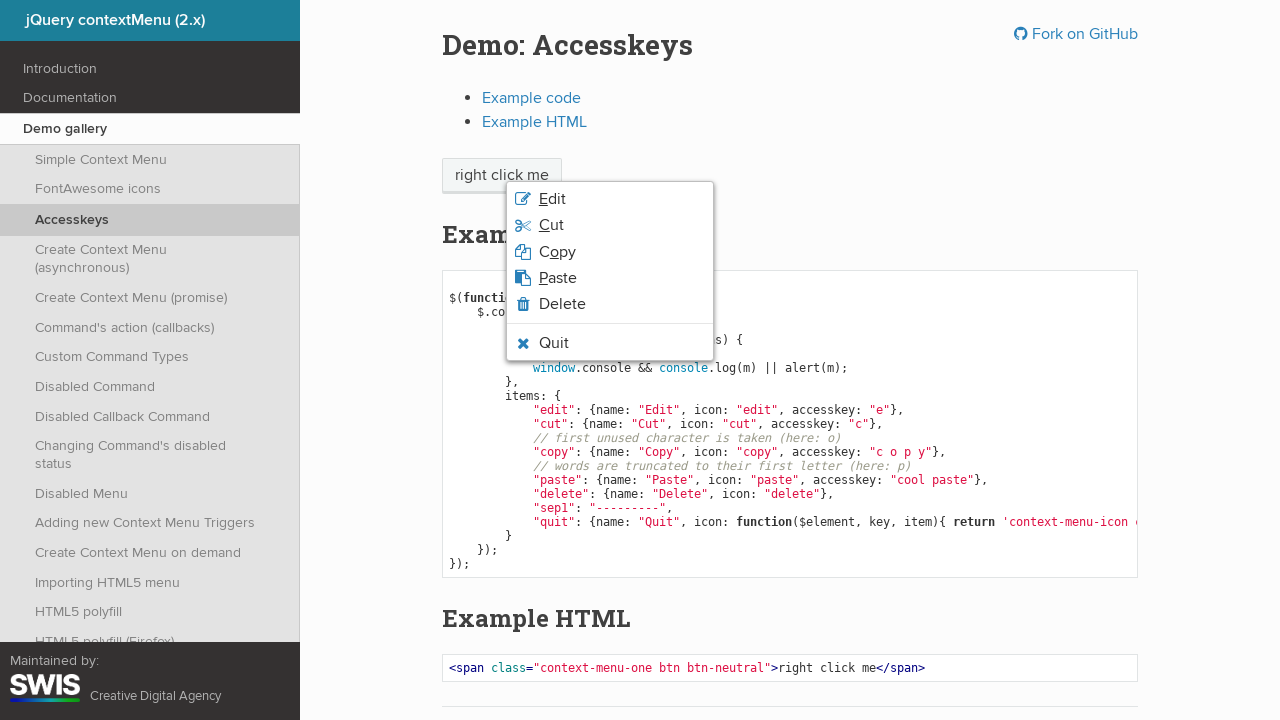

Clicked on 'Edit' option from context menu and alert was dismissed at (610, 199) on li.context-menu-item.context-menu-icon.context-menu-icon-edit
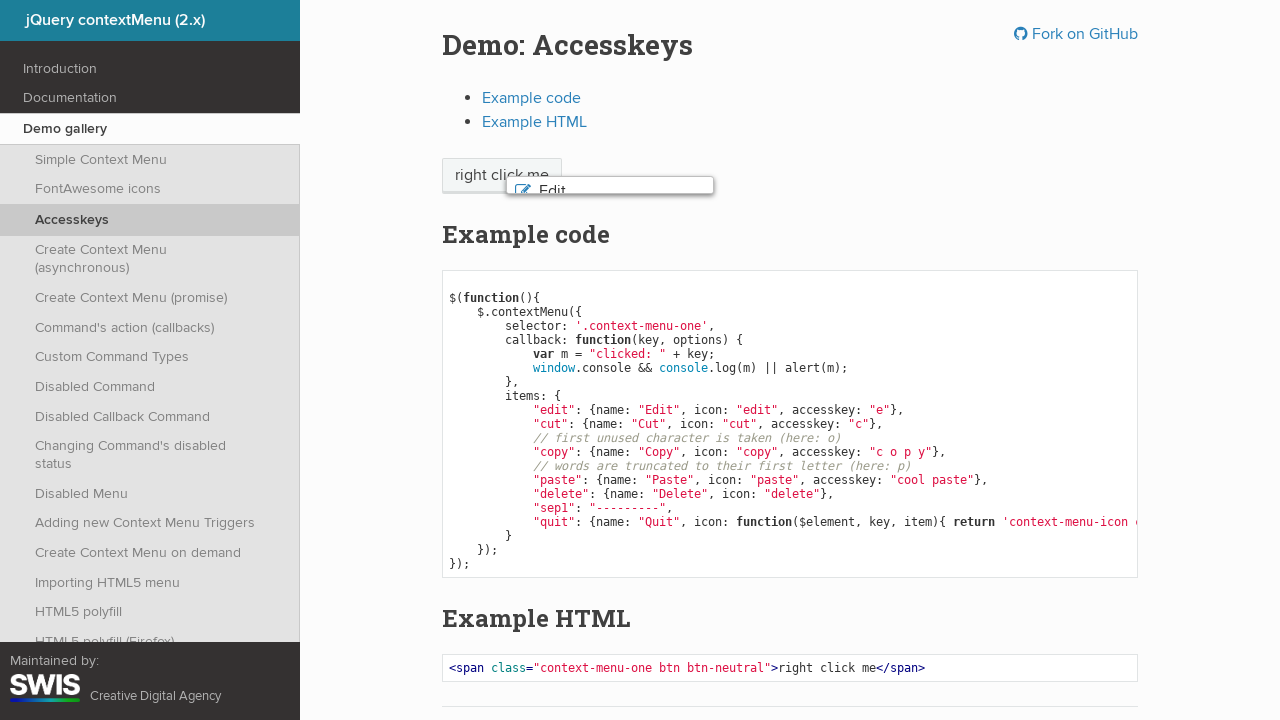

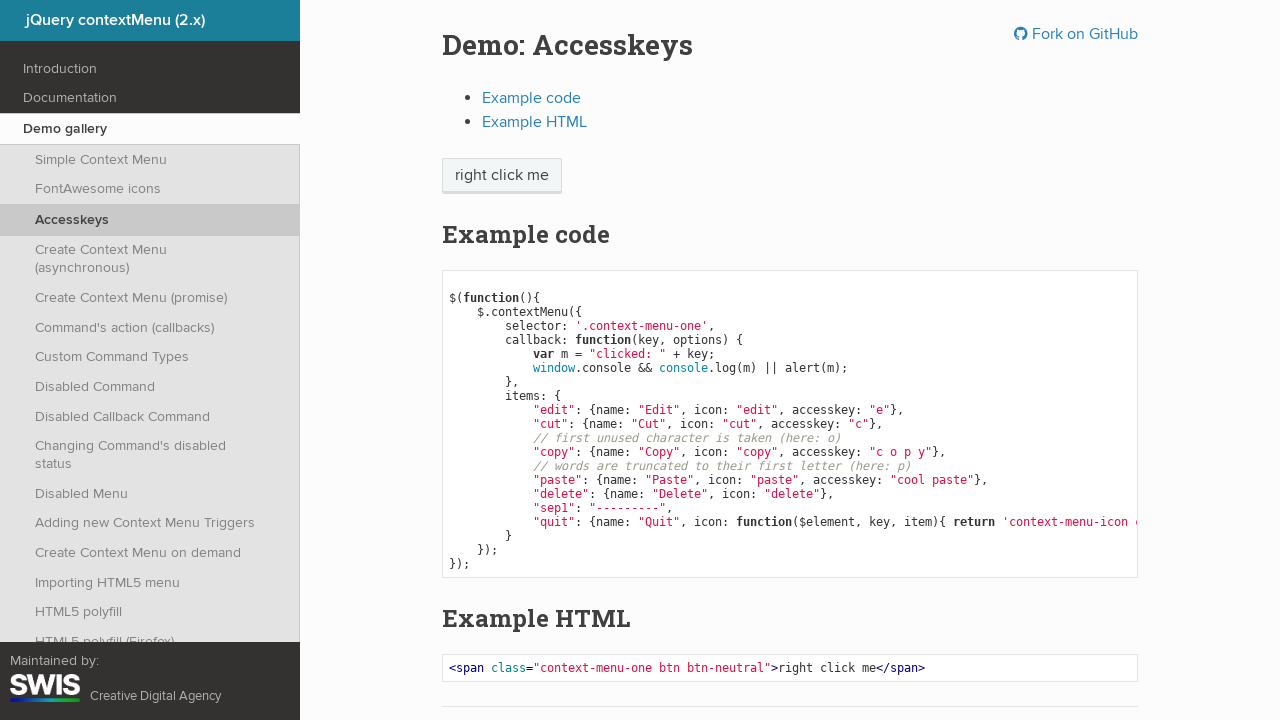